Navigates to a Stepik lesson page, fills in a text area with an answer, and submits it

Starting URL: https://stepik.org/lesson/25969/step/12

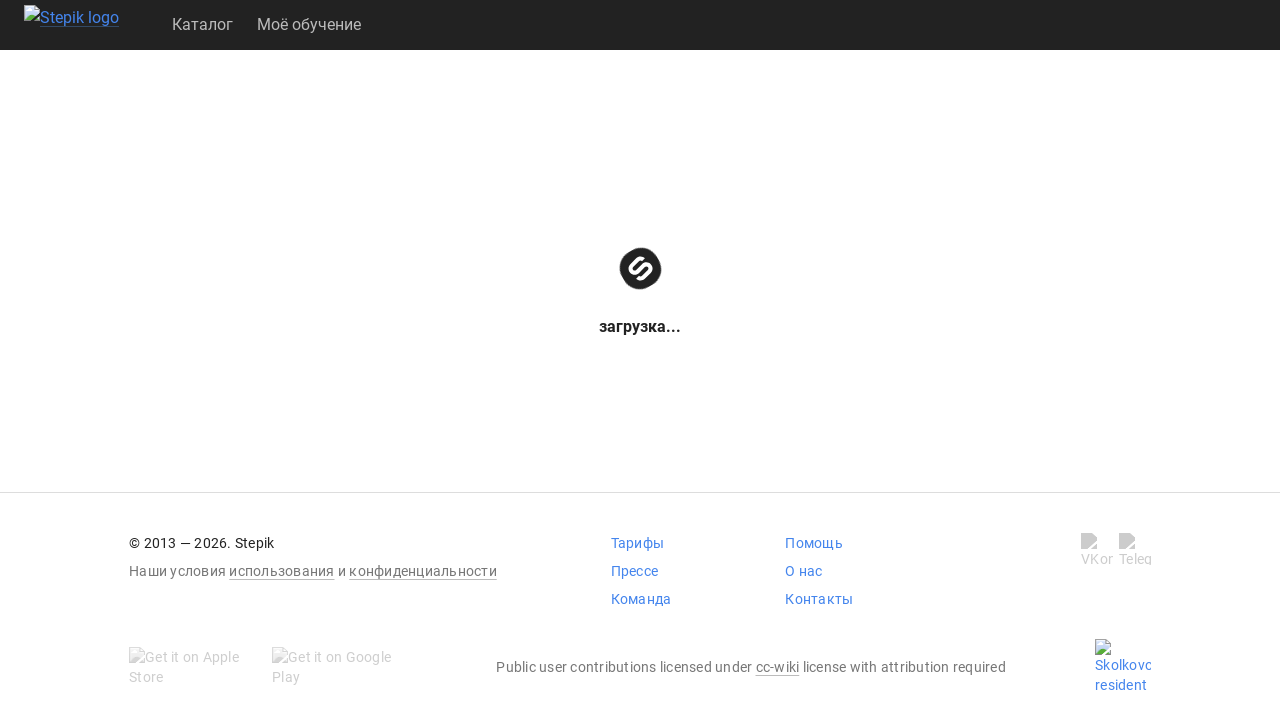

Located textarea element for answer input
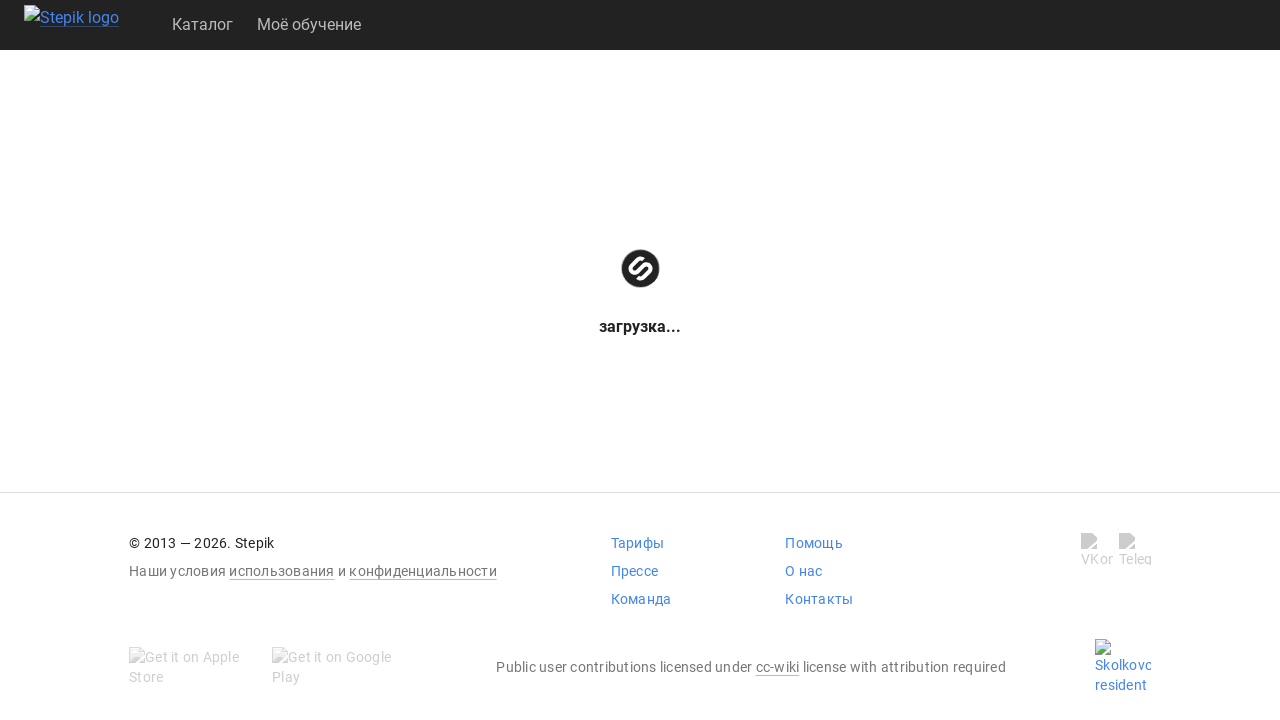

Filled textarea with answer 'get()' on .textarea
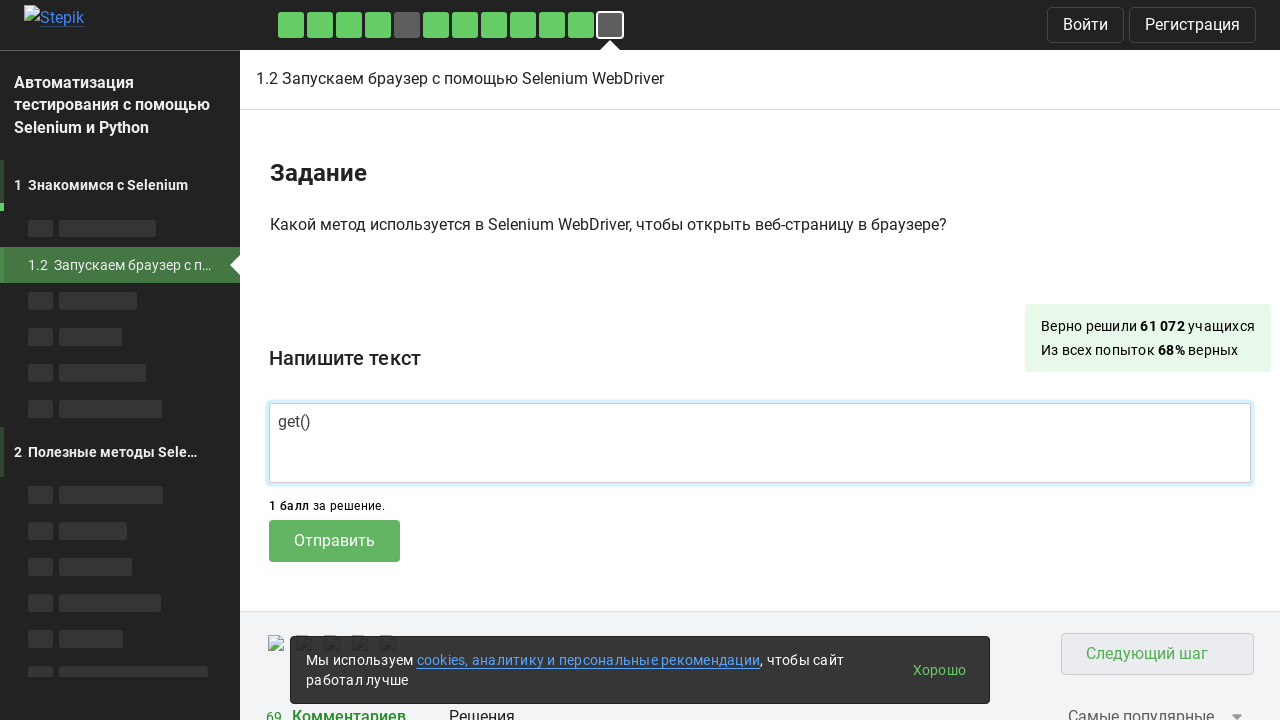

Located submit button
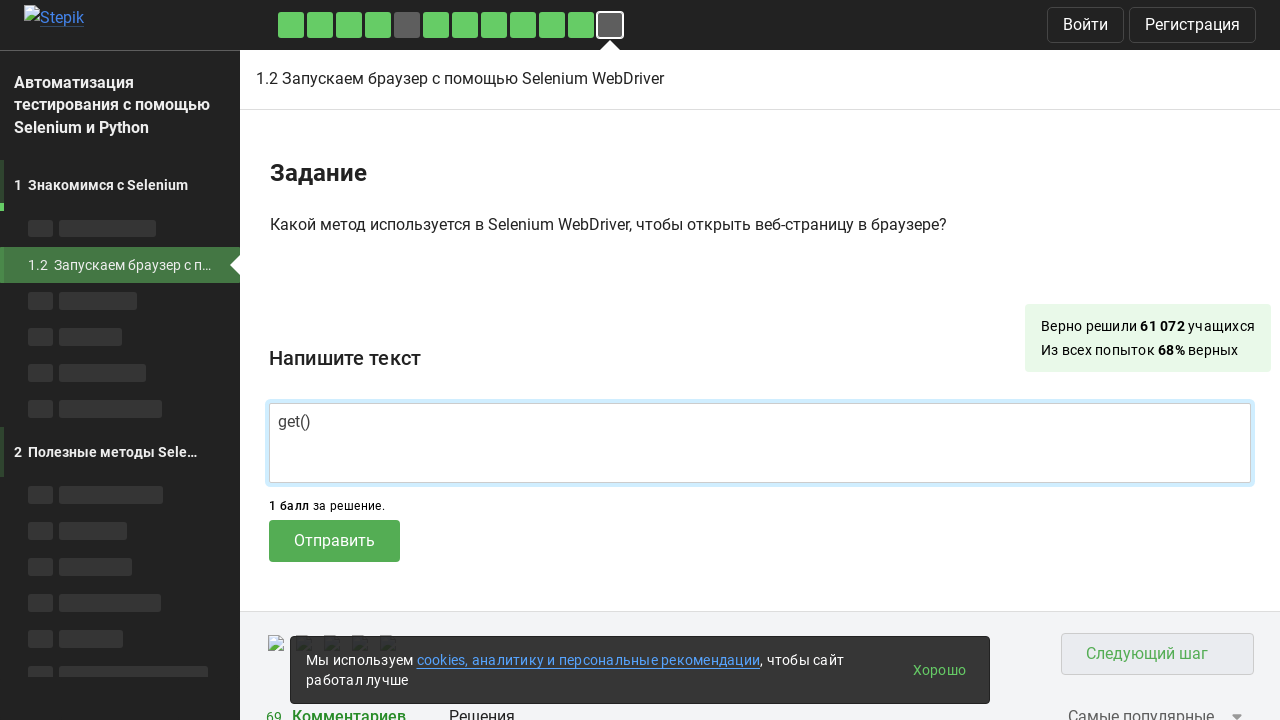

Clicked submit button to submit lesson answer at (334, 541) on .submit-submission
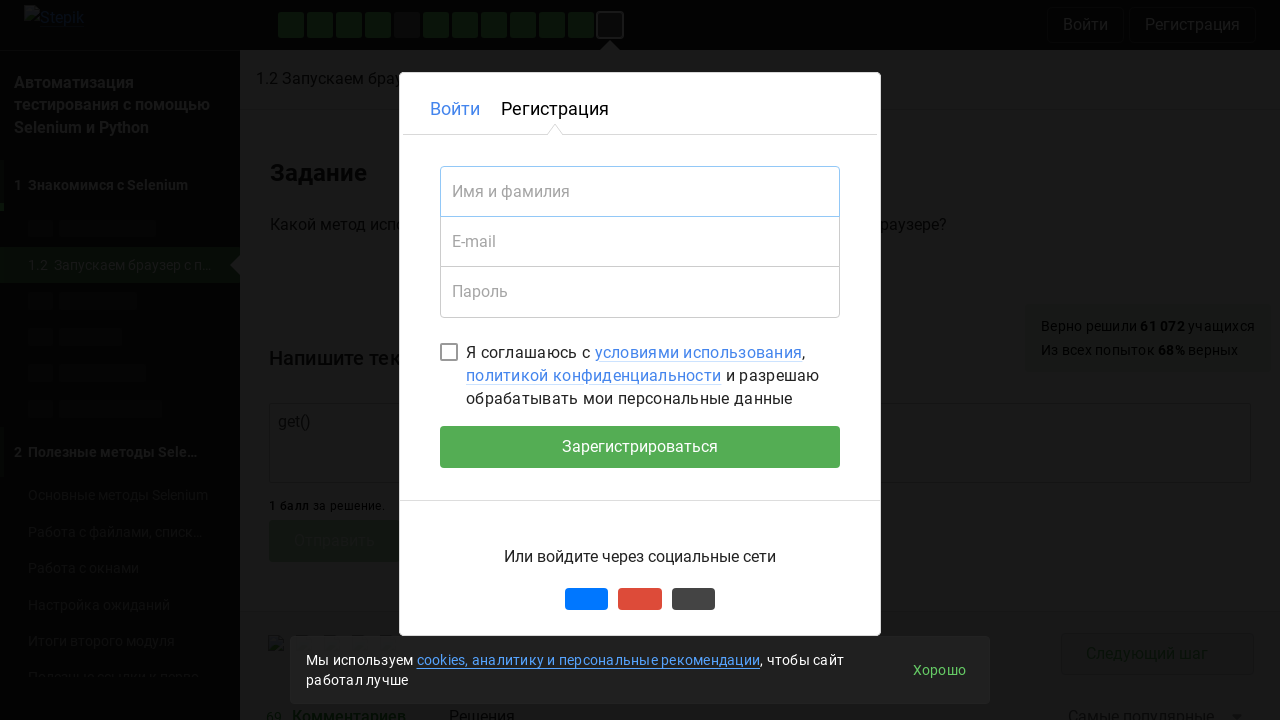

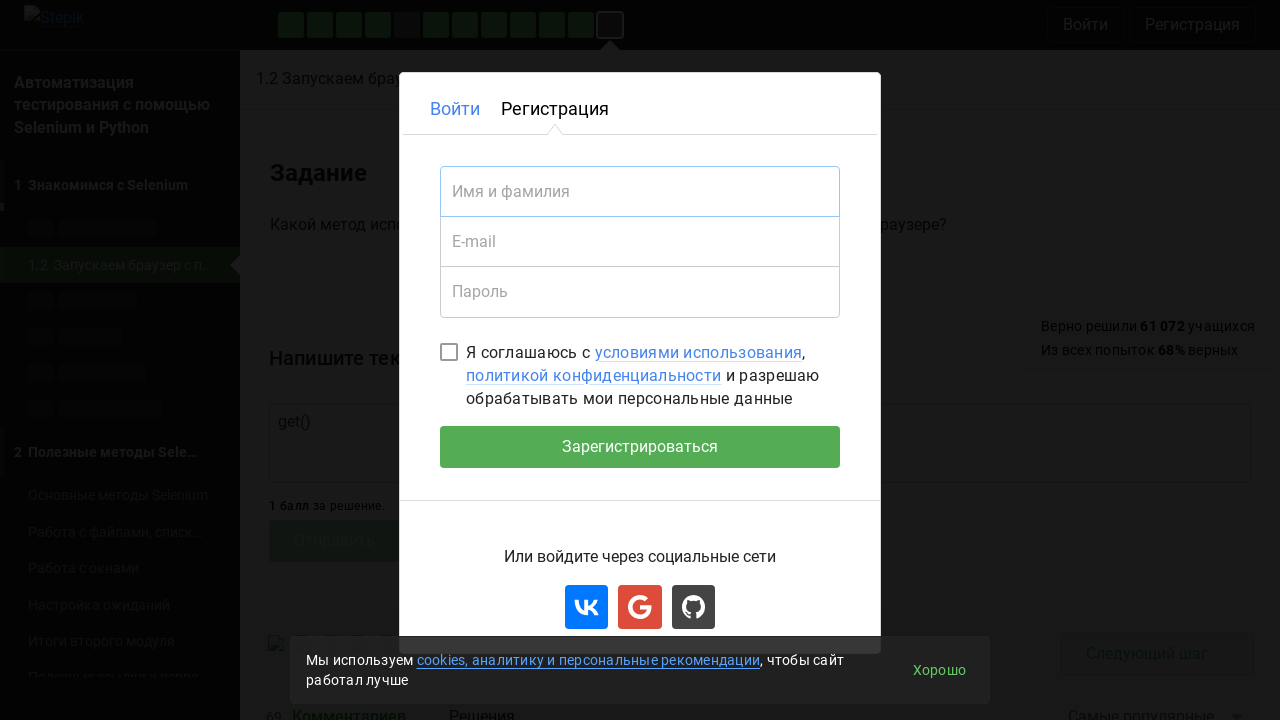